Tests mouse hover functionality by moving mouse over an element and verifying the background color changes

Starting URL: https://atidcollege.co.il/Xamples/ex_actions.html

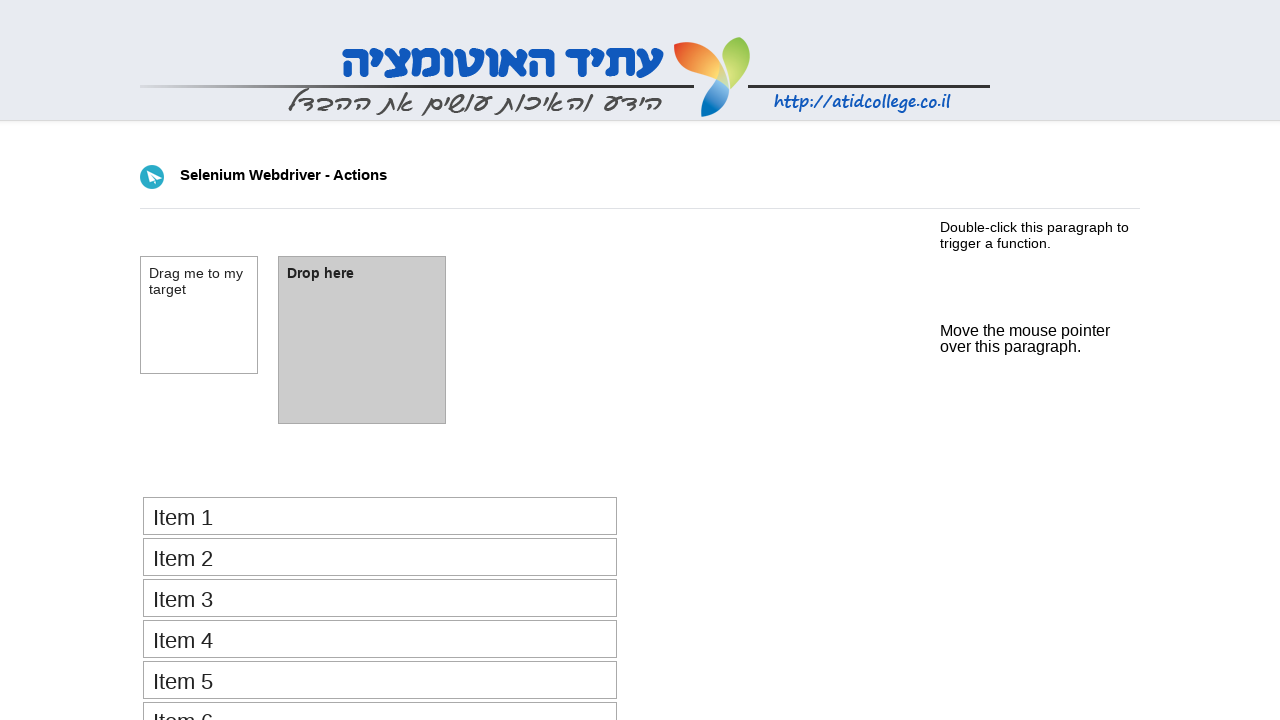

Hovered over mouse hover element at (1025, 330) on #mouse_hover
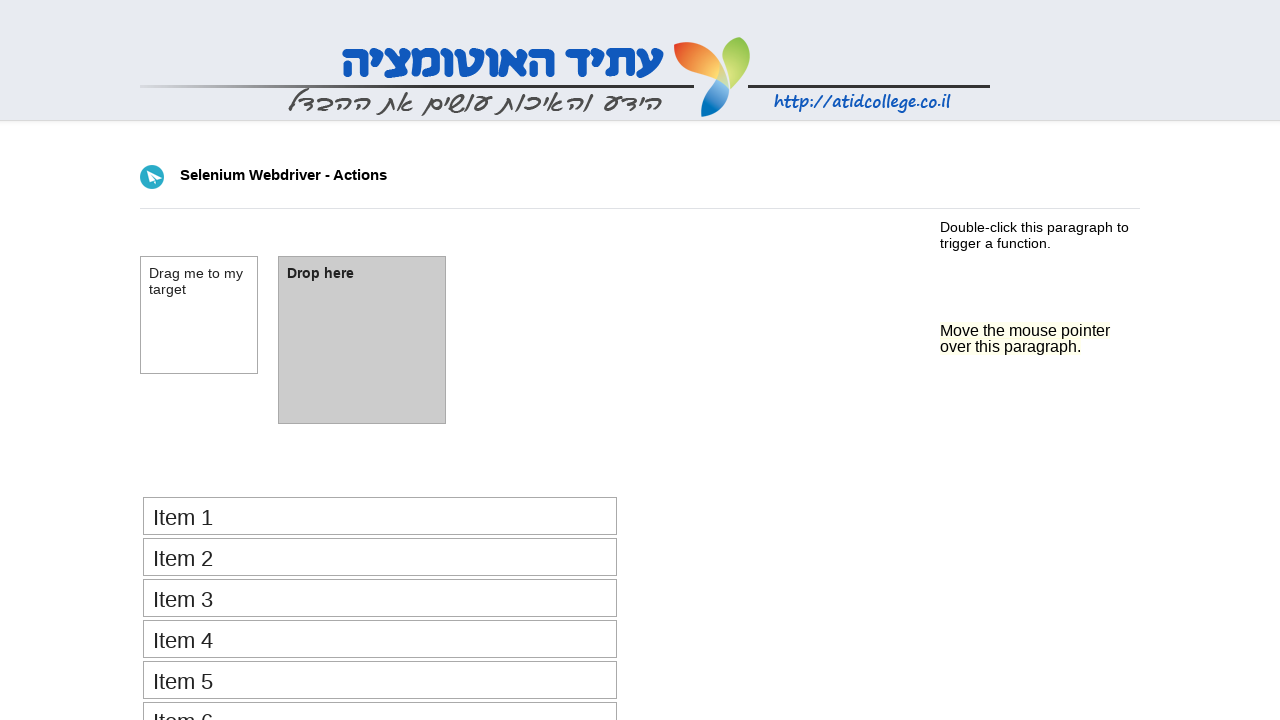

Verified background color changed to yellow
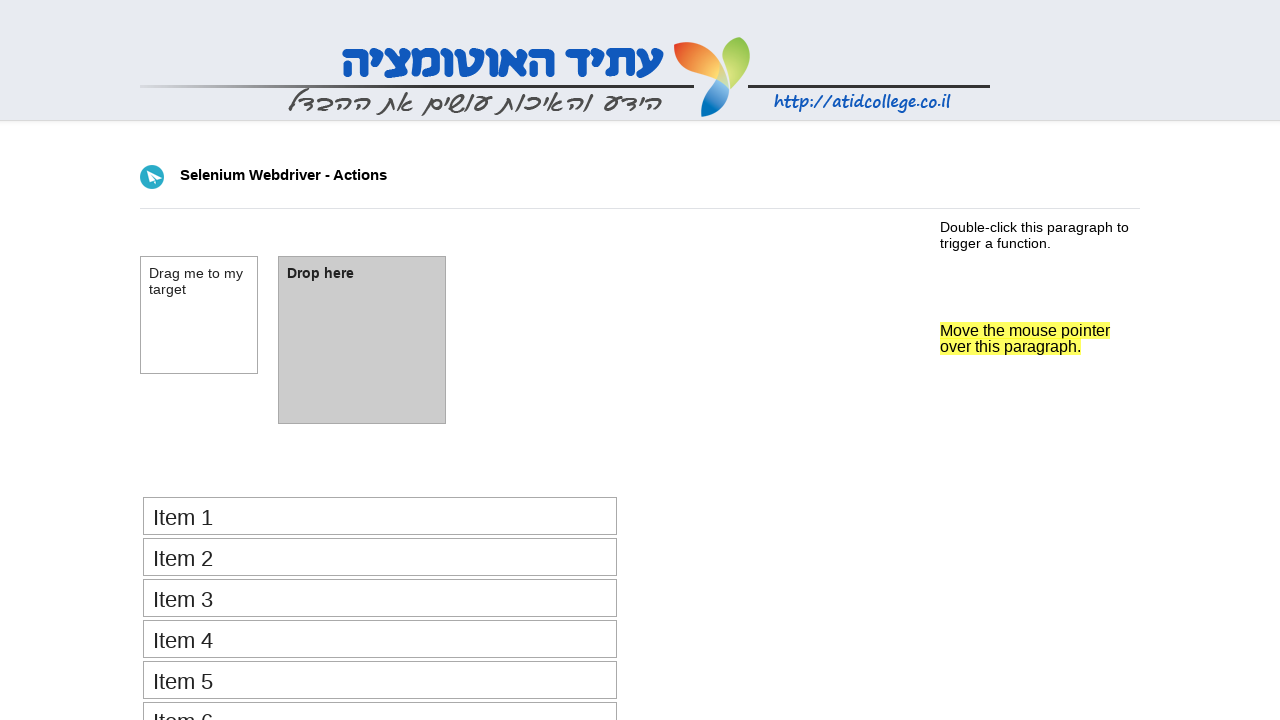

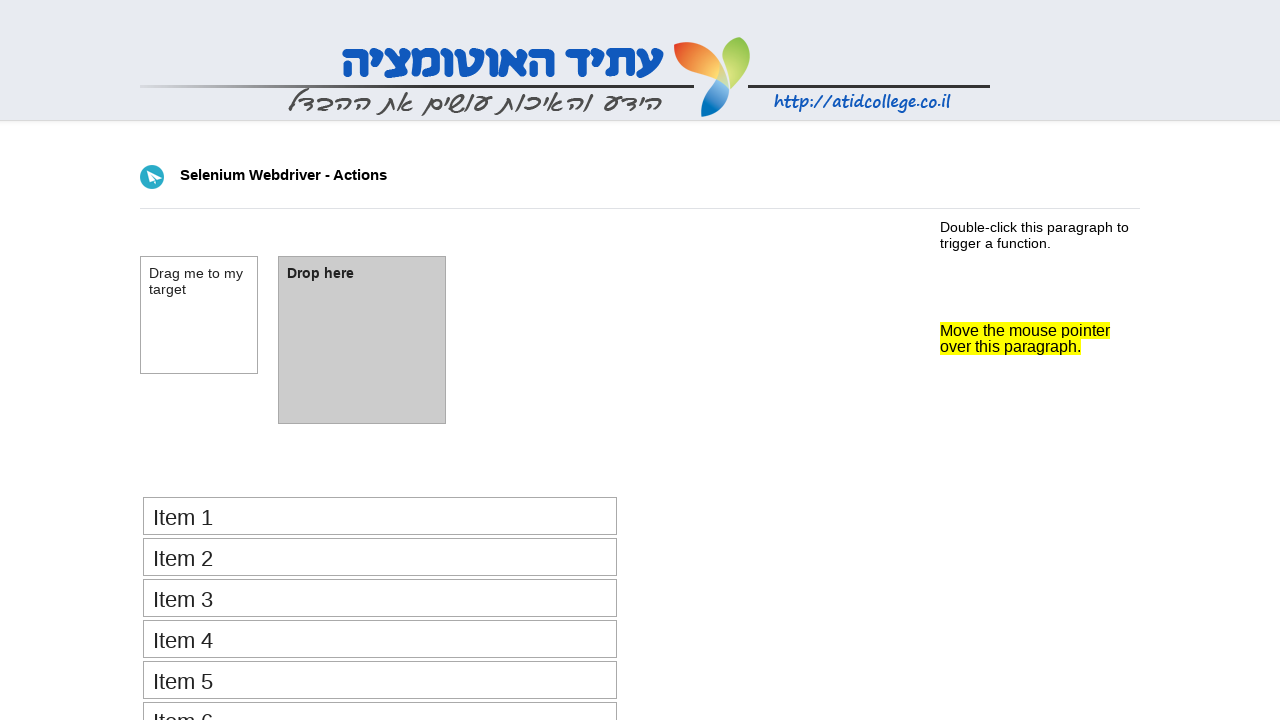